Opens the RedBus bus booking website and verifies the page loads successfully

Starting URL: https://www.redbus.in/

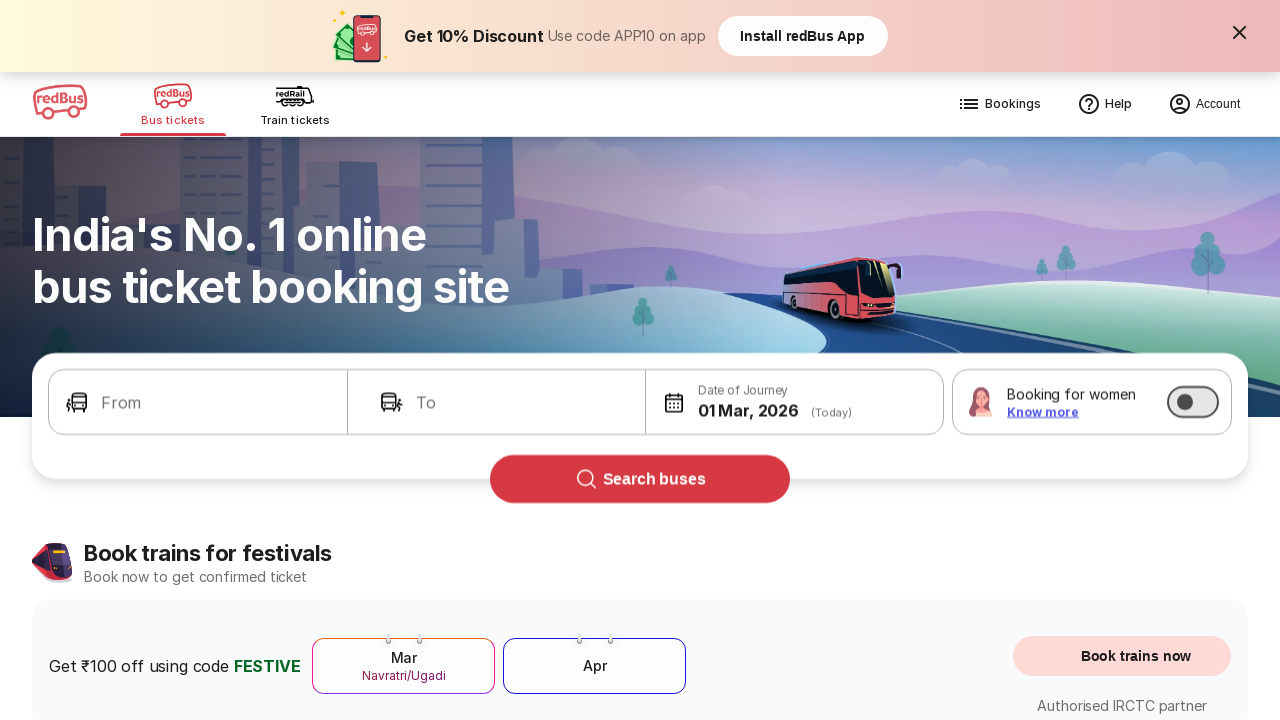

Waited for RedBus page to load (domcontentloaded)
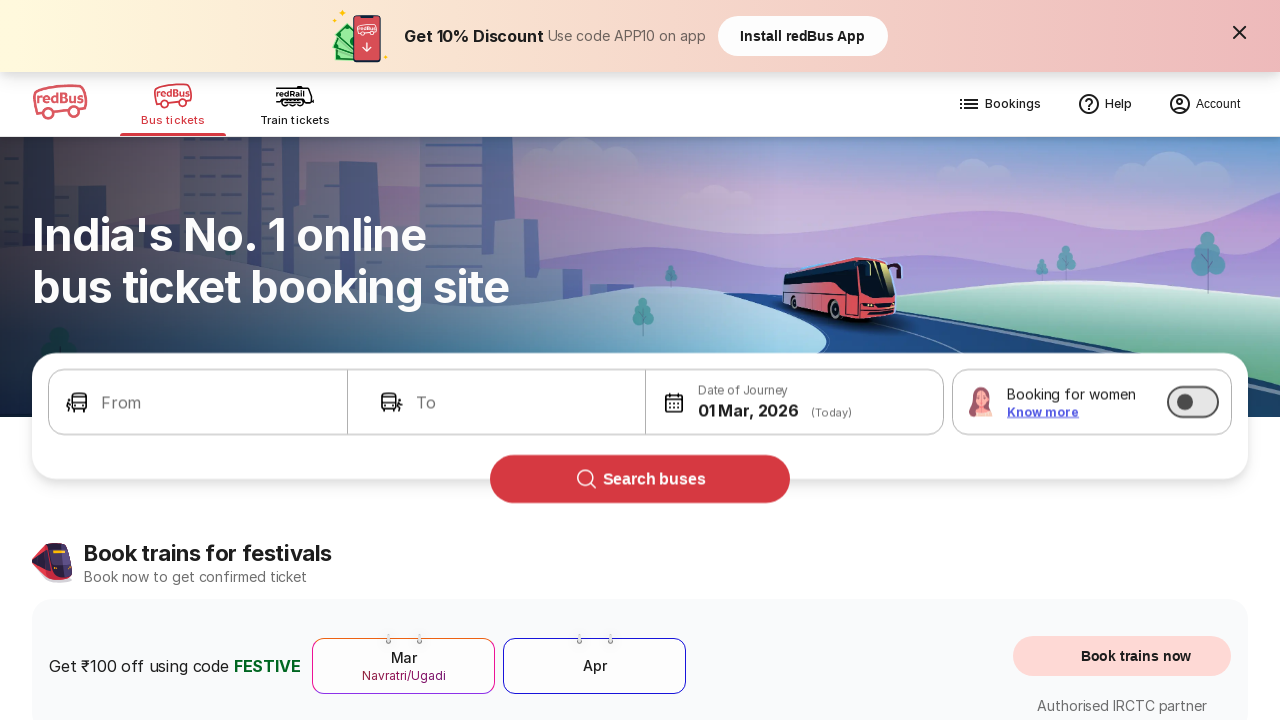

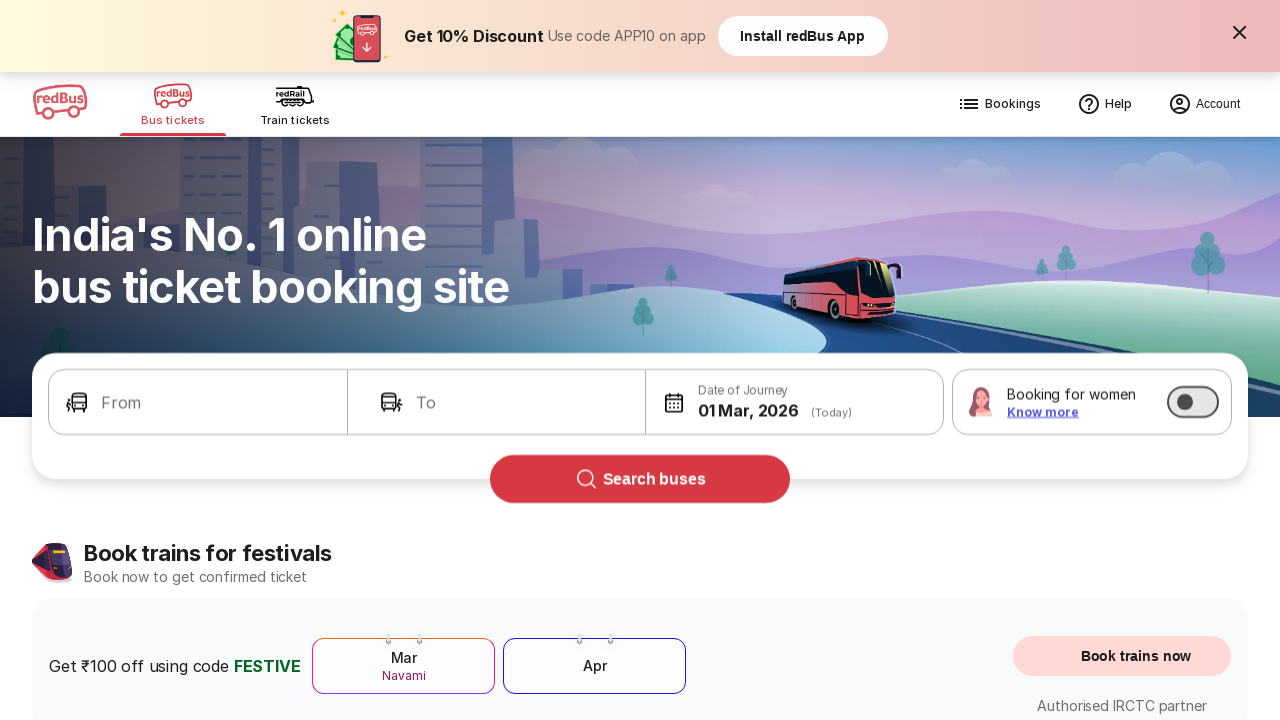